Clicks the first primary button on the page

Starting URL: https://rahulshettyacademy.com/AutomationPractice/

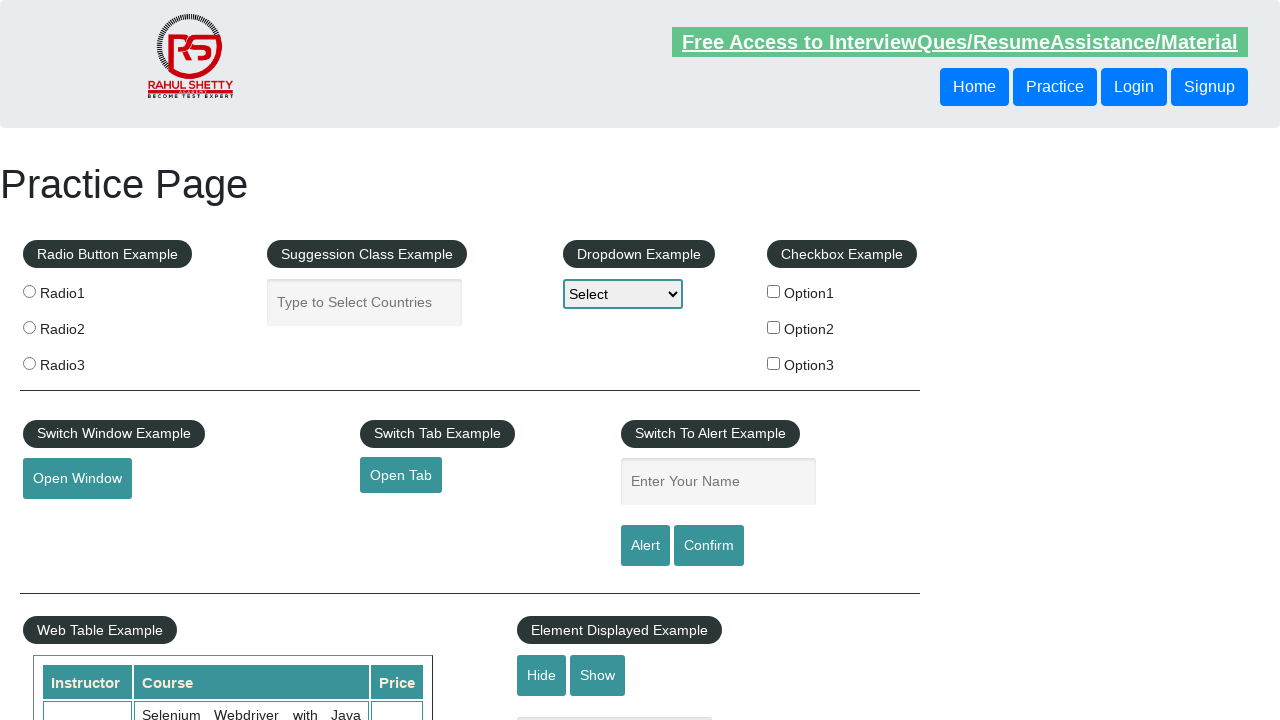

Clicked the first primary button on the page at (974, 87) on (//button[@class='btn btn-primary'])[1]
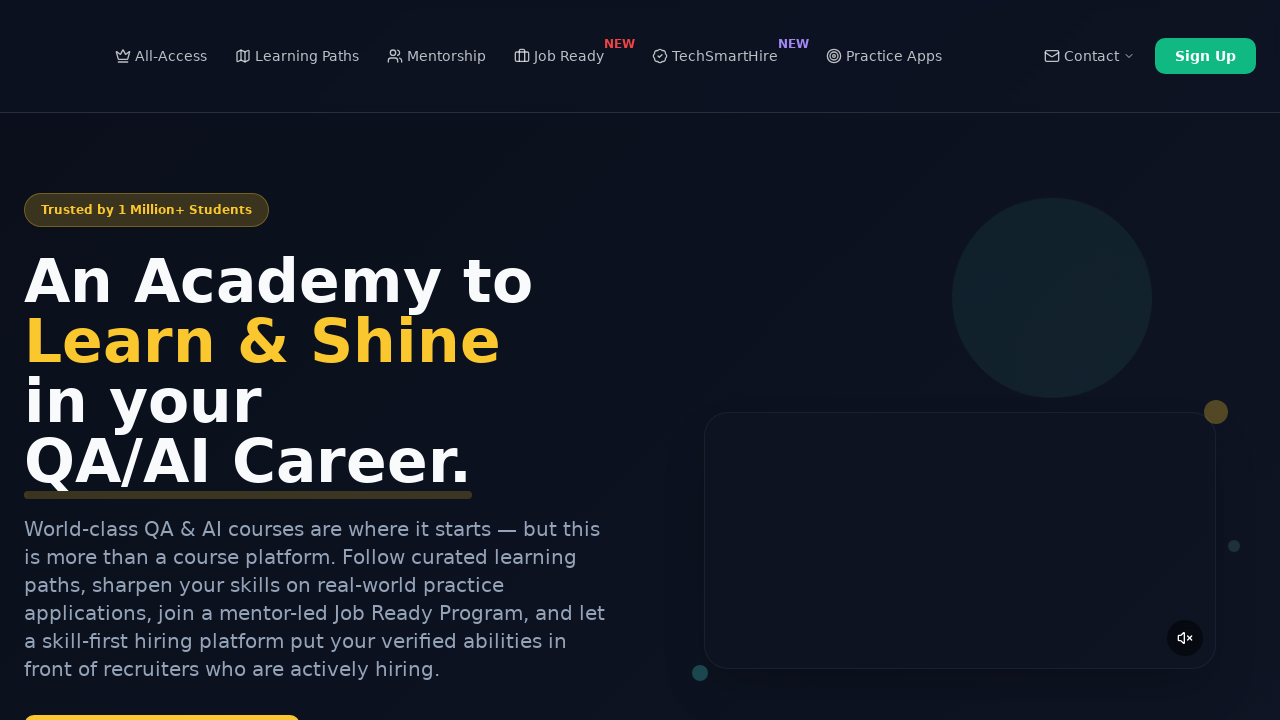

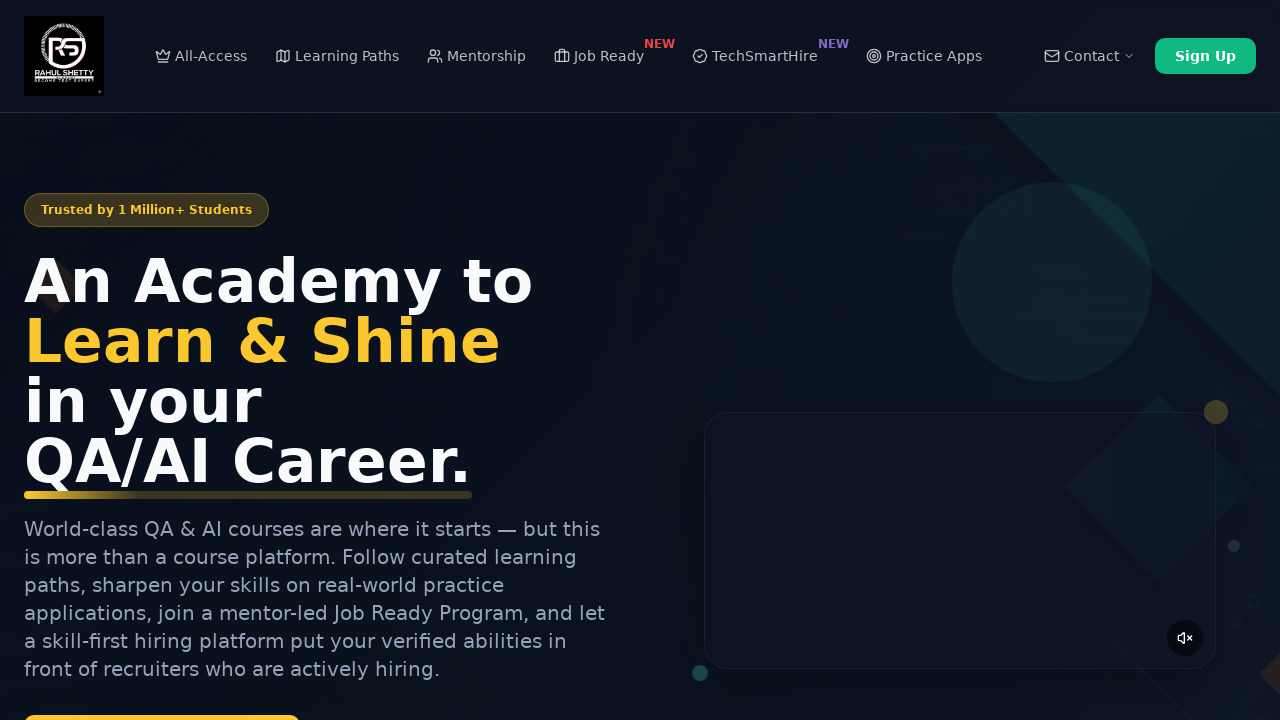